Tests mouse pointer interactions on the Kleki online painting tool by performing drag actions to draw, pressing a key, and drawing again.

Starting URL: https://kleki.com/

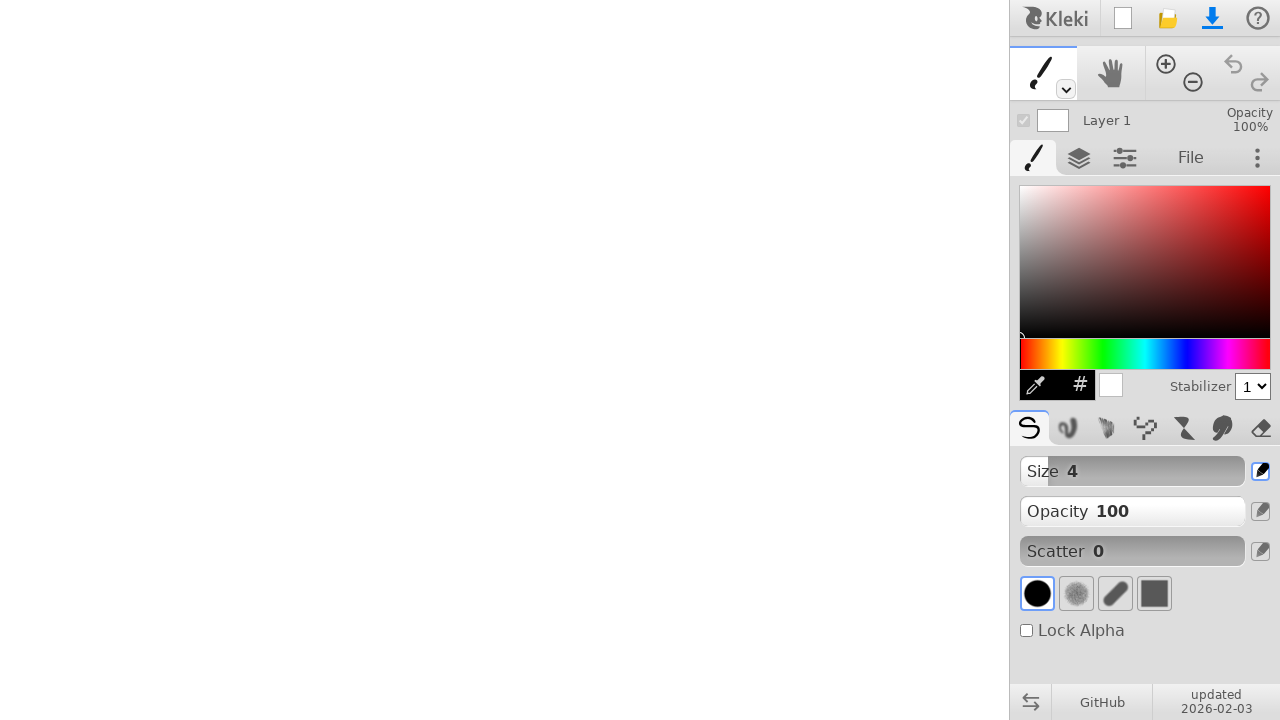

Waited 3 seconds for Kleki page to load
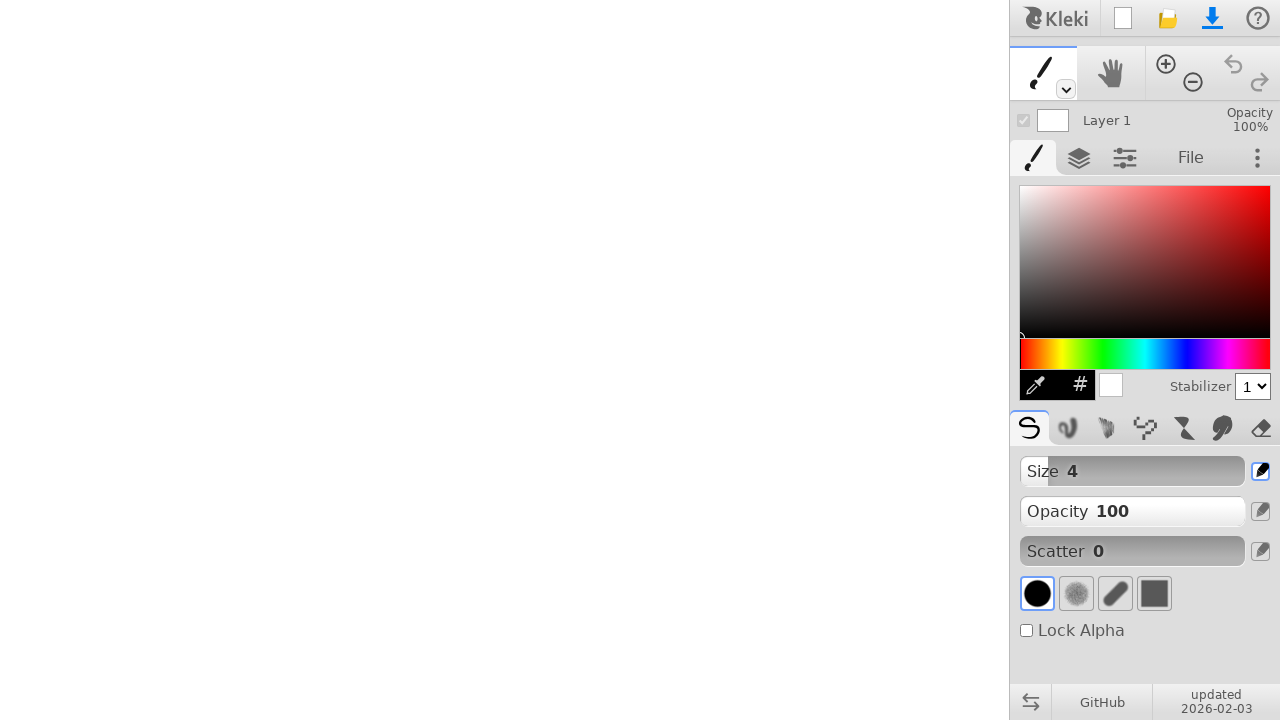

Moved mouse pointer to position (300, 300) at (300, 300)
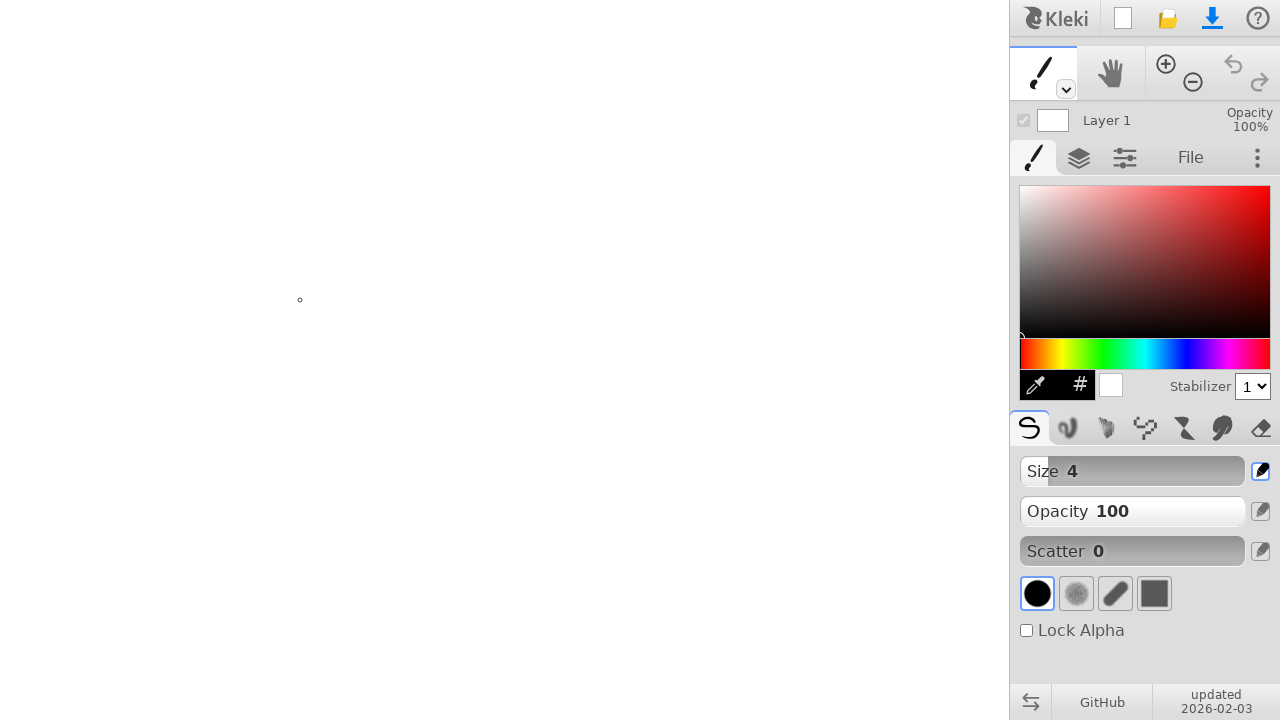

Pressed down mouse button to start drawing at (300, 300)
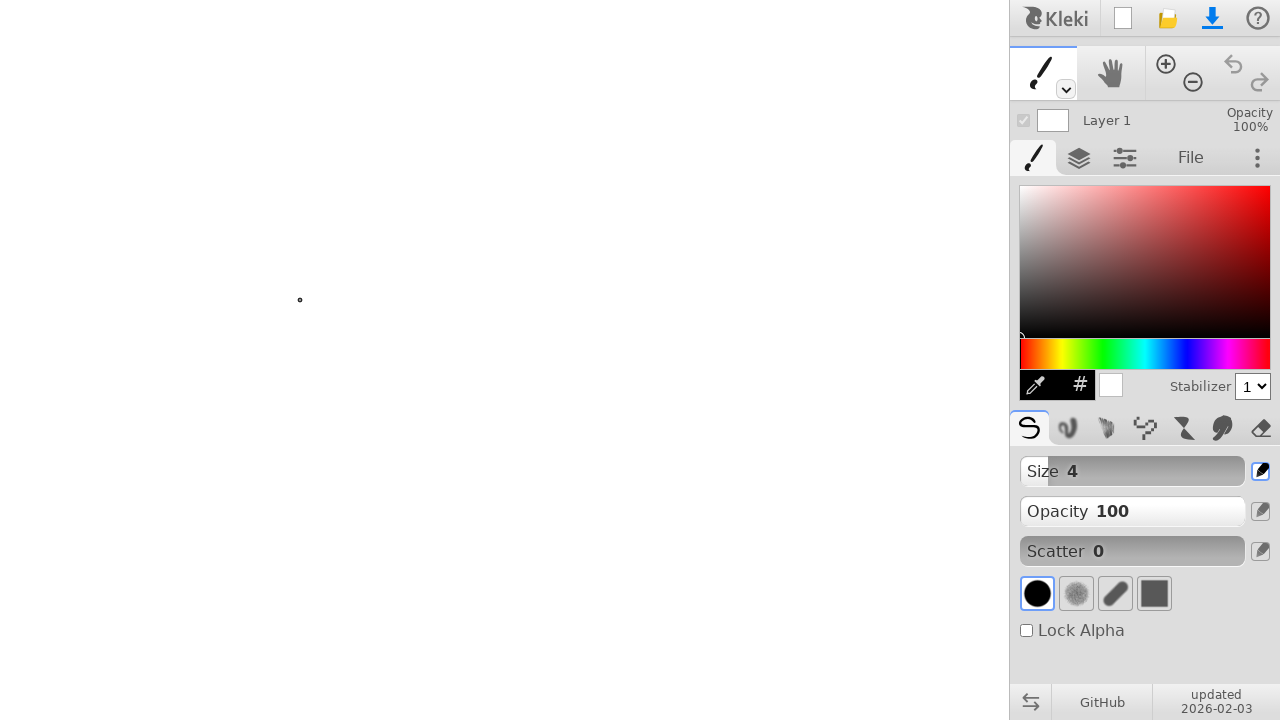

Dragged mouse to position (400, 400) to draw first stroke at (400, 400)
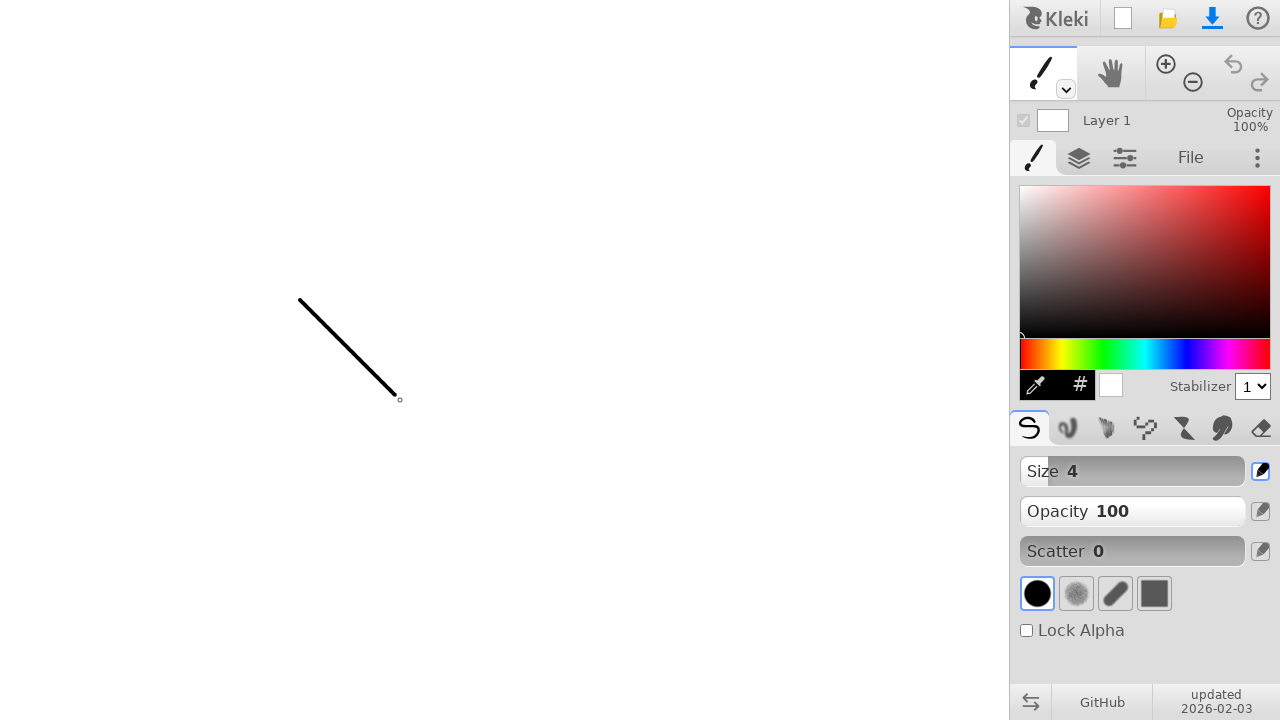

Released mouse button to complete first drawing stroke at (400, 400)
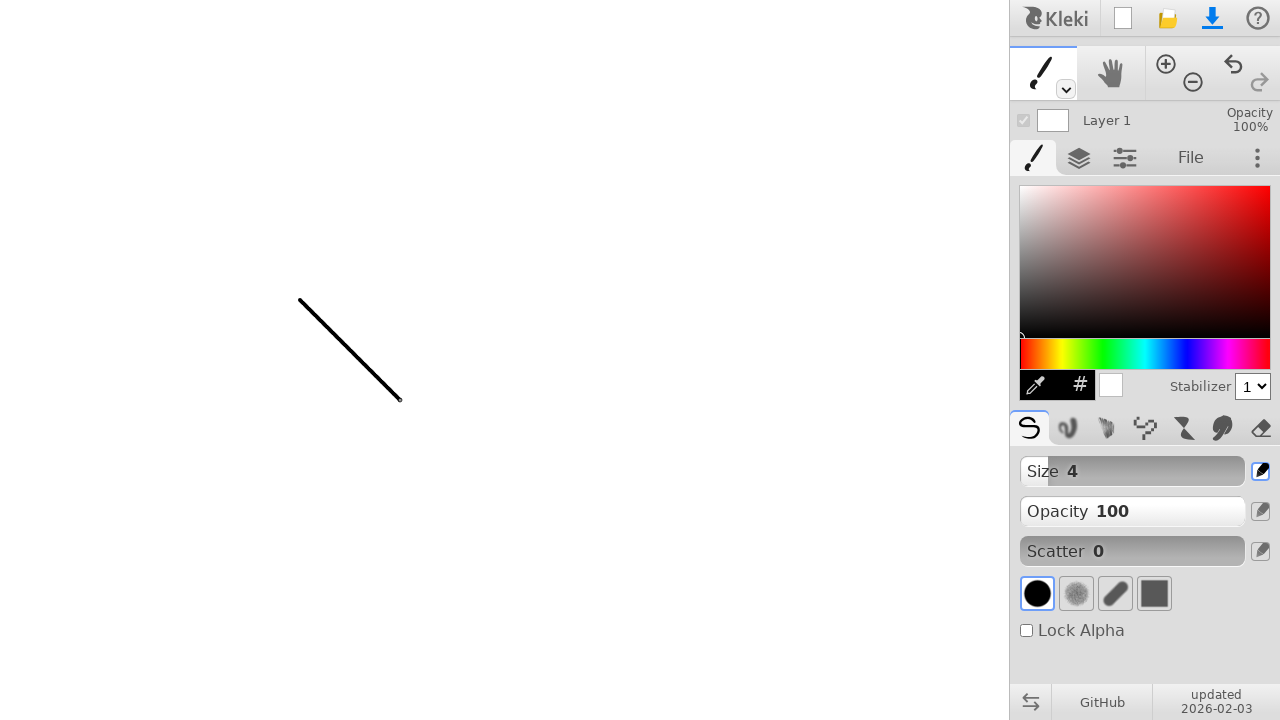

Pressed 'U' key to undo the first drawing
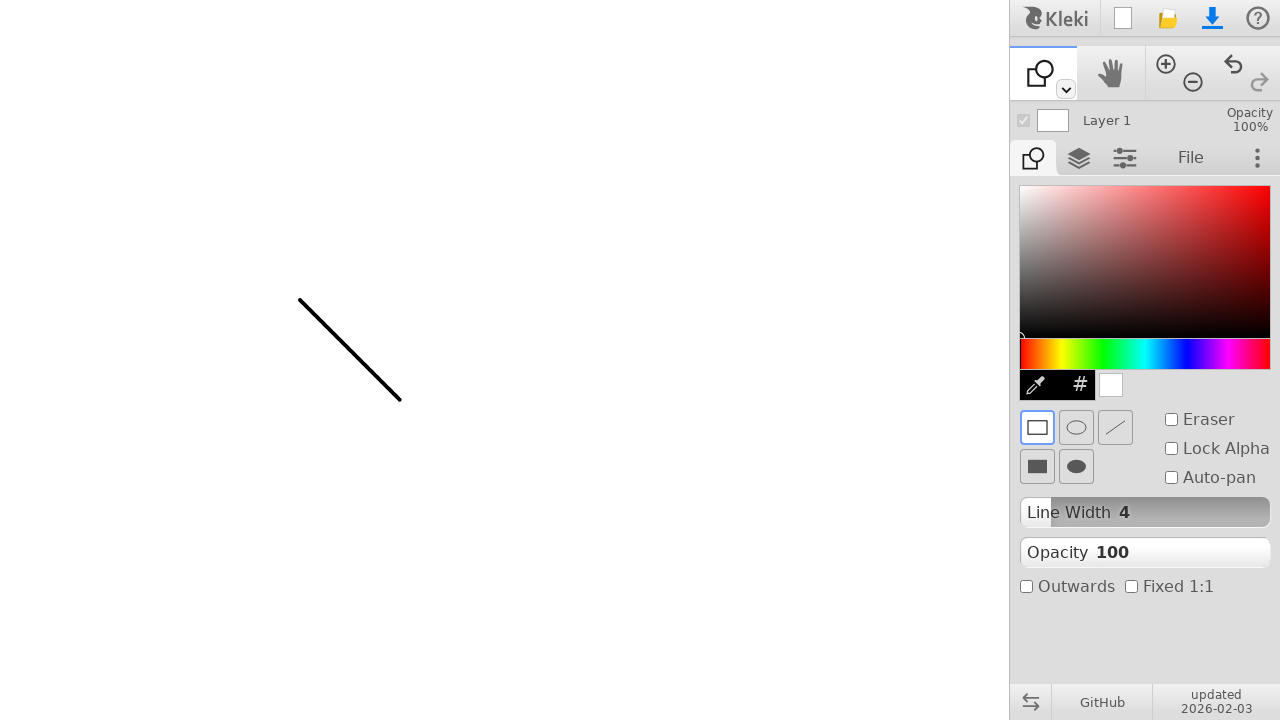

Waited 3 seconds after undo action
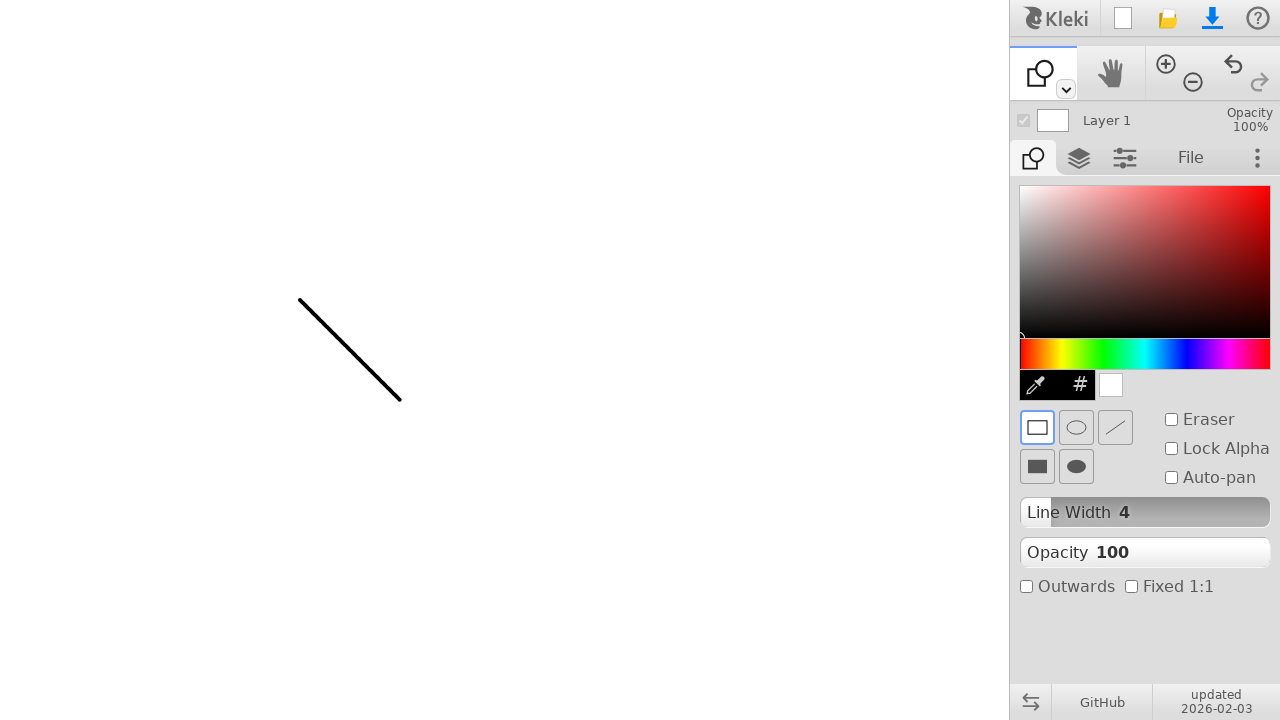

Moved mouse pointer to position (300, 300) for second drawing at (300, 300)
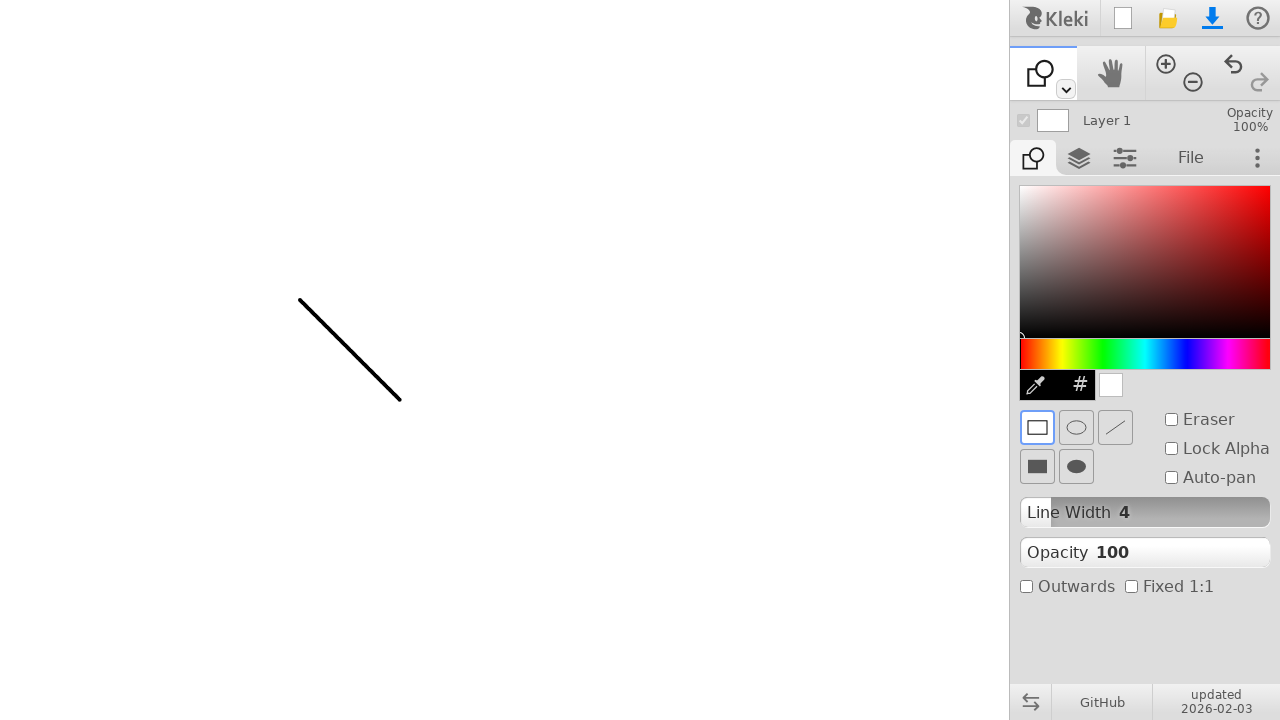

Pressed down mouse button to start second drawing at (300, 300)
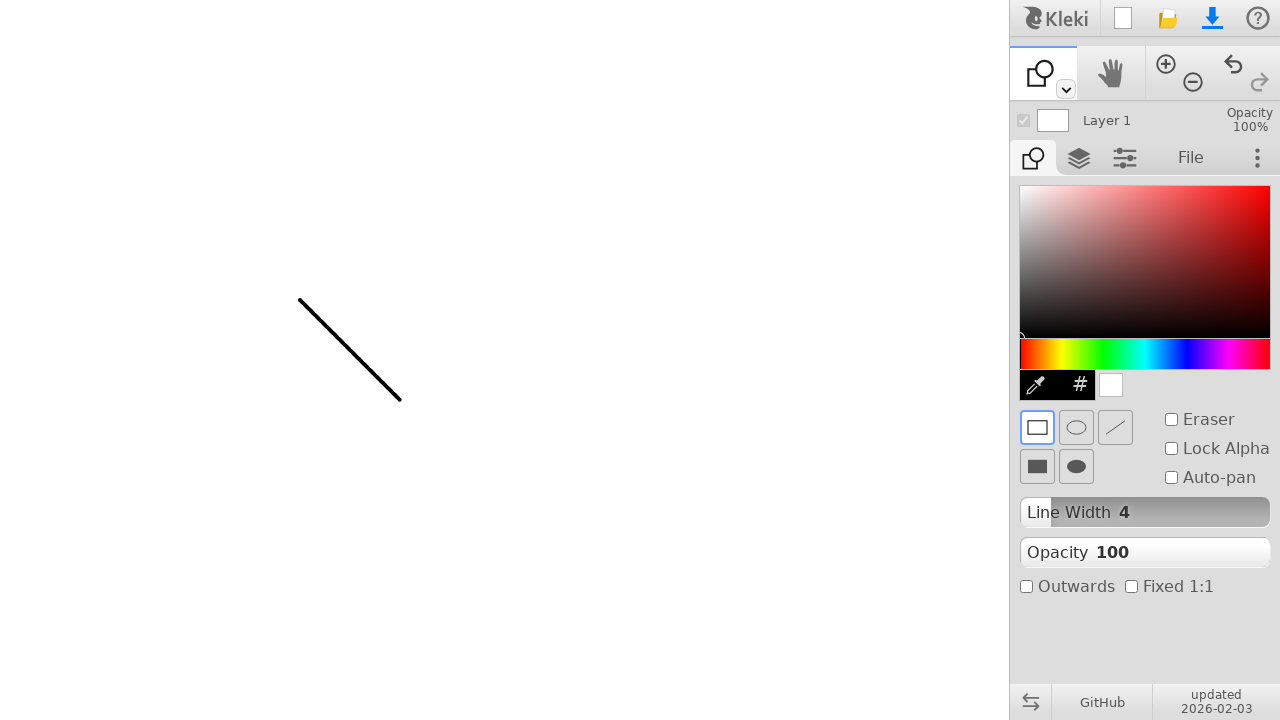

Dragged mouse to position (400, 400) to draw second stroke at (400, 400)
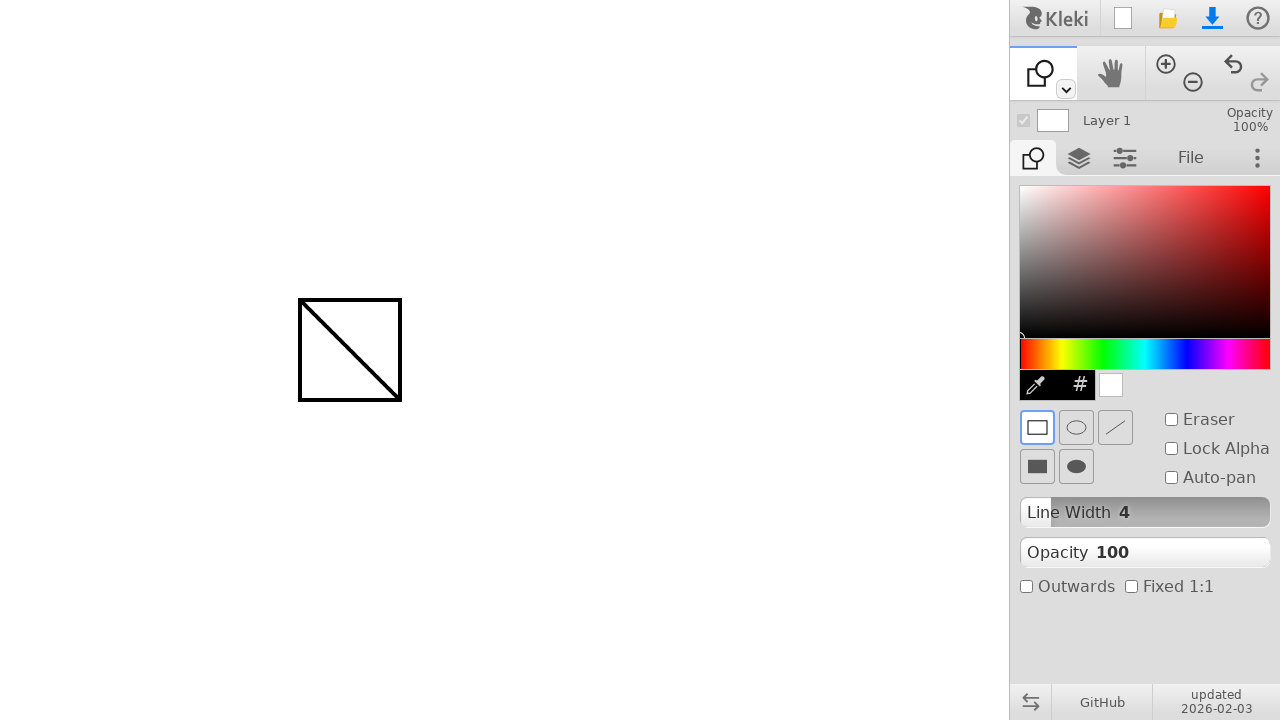

Released mouse button to complete second drawing stroke at (400, 400)
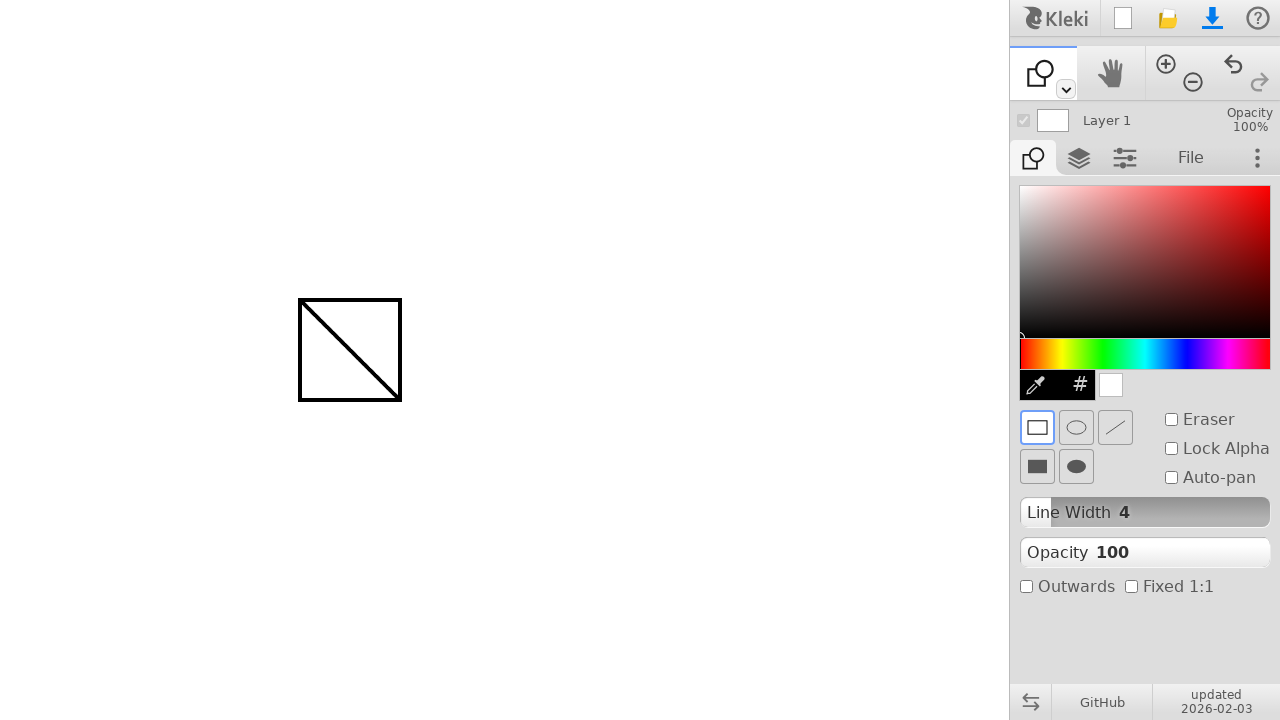

Waited 3 seconds to observe final drawing result
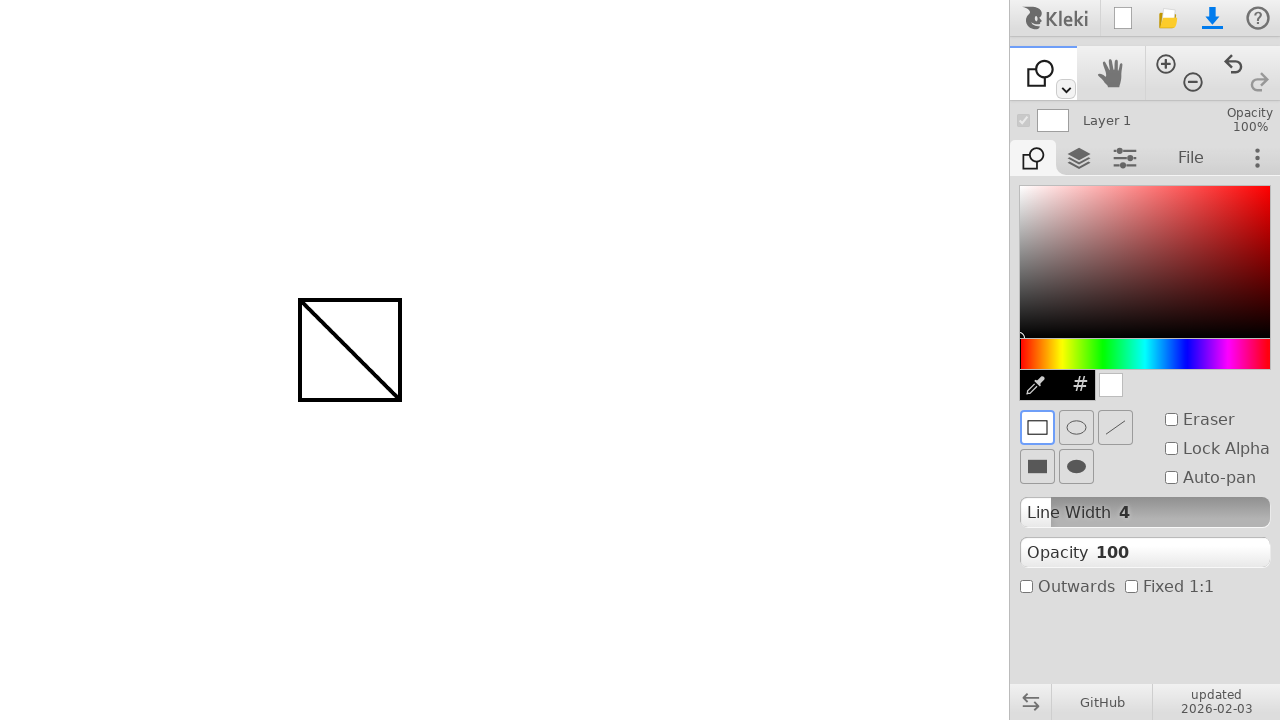

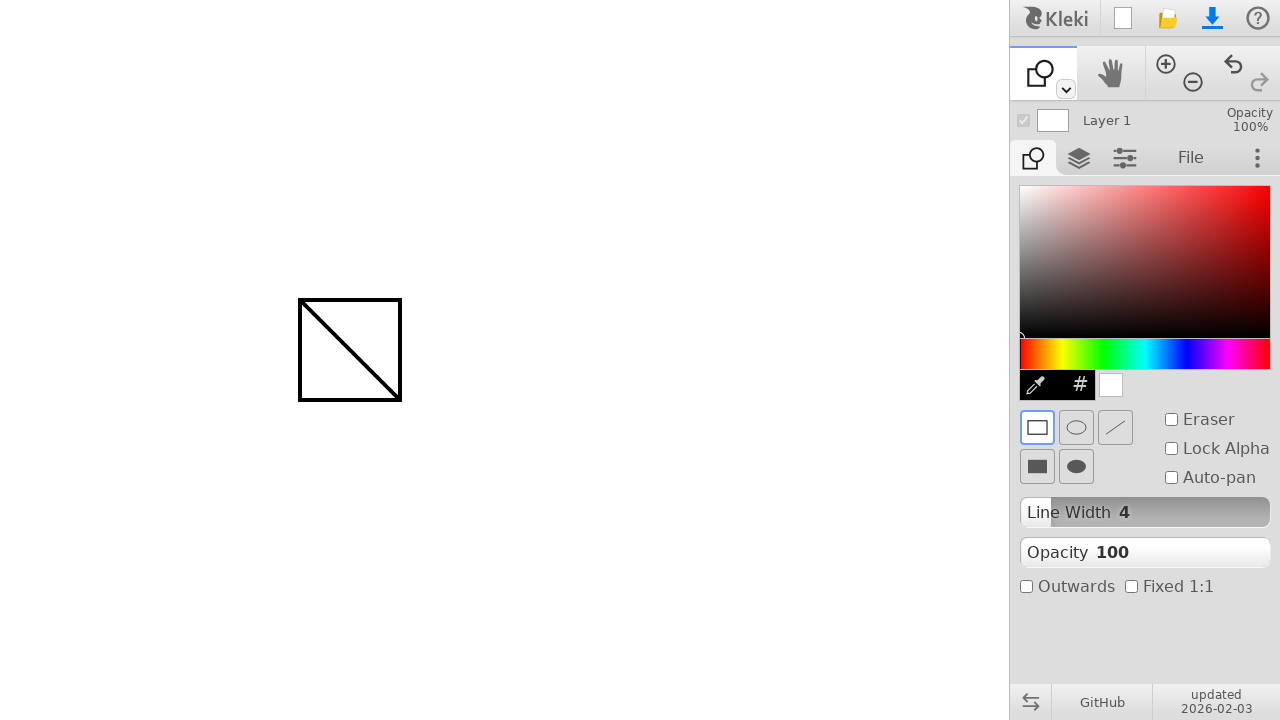